Completes a math challenge by reading an input value from the page, calculating log(abs(12 * sin(x))), filling in the answer, checking required checkboxes, and submitting the form.

Starting URL: https://suninjuly.github.io/math.html

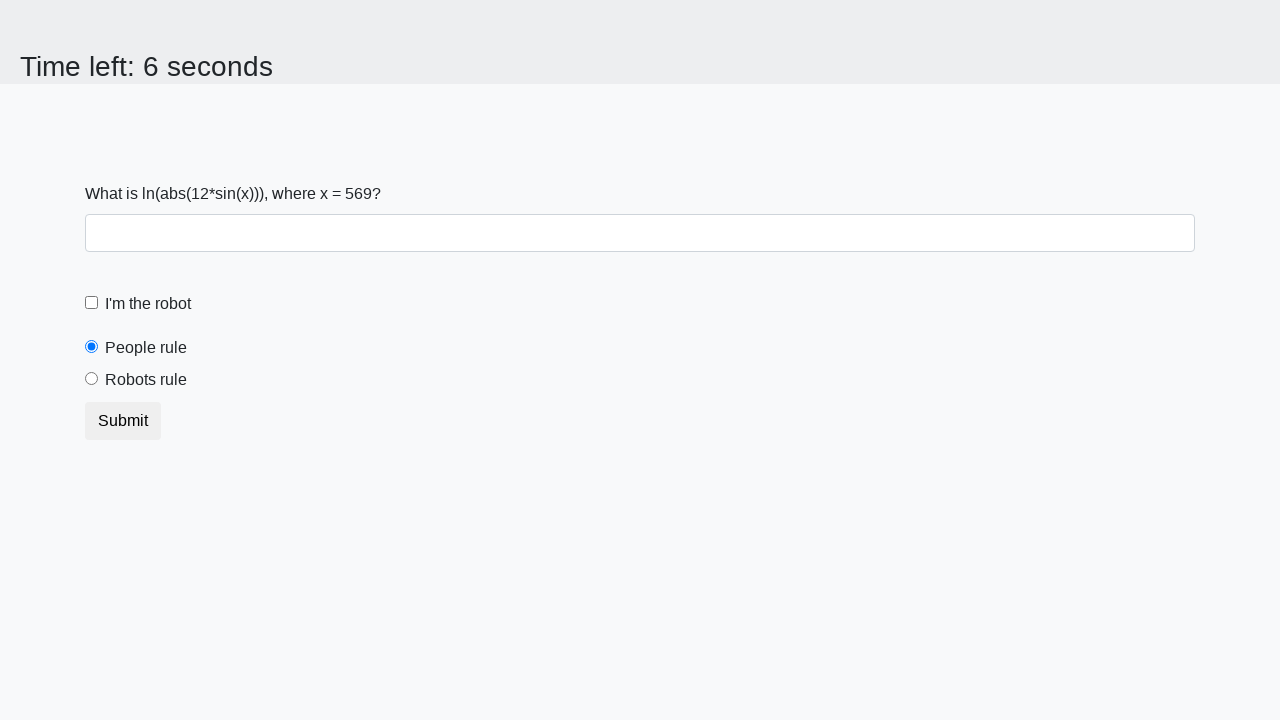

Located the input value element
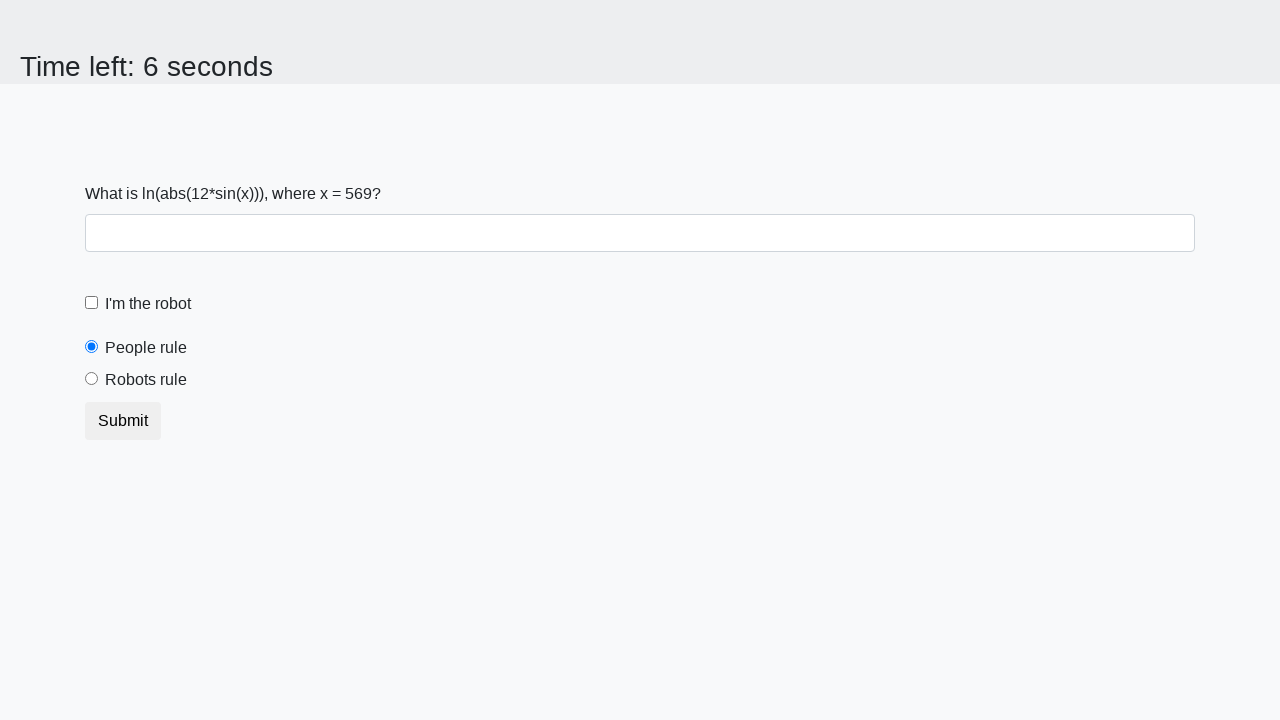

Retrieved input value: 569
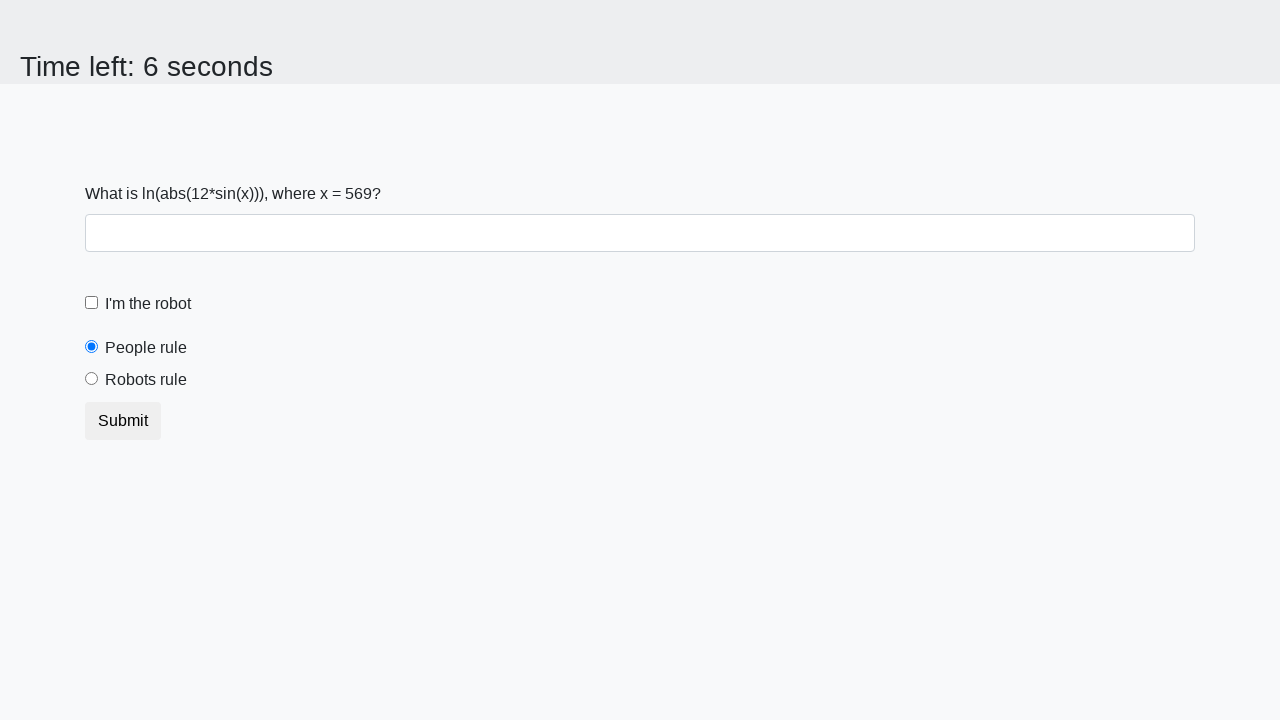

Calculated answer using log(abs(12 * sin(x))): 1.4721808325263444
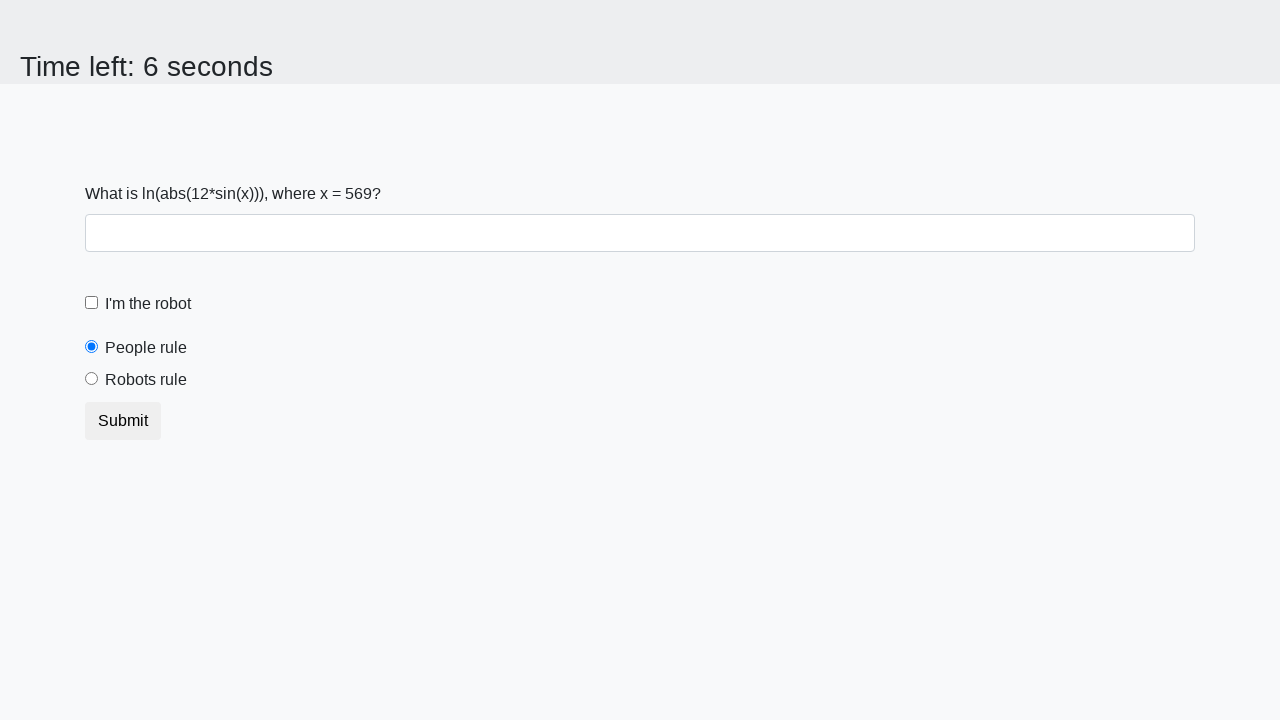

Filled answer field with calculated value: 1.4721808325263444 on #answer
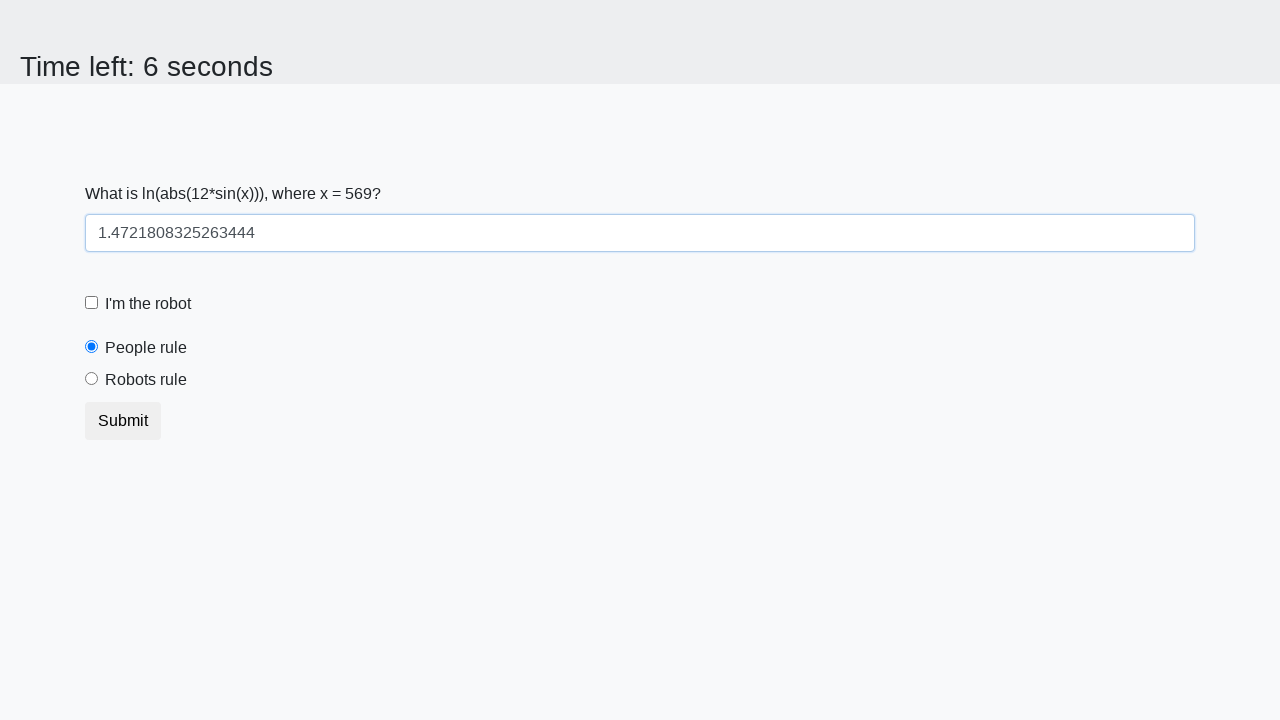

Checked the robot checkbox at (92, 303) on #robotCheckbox
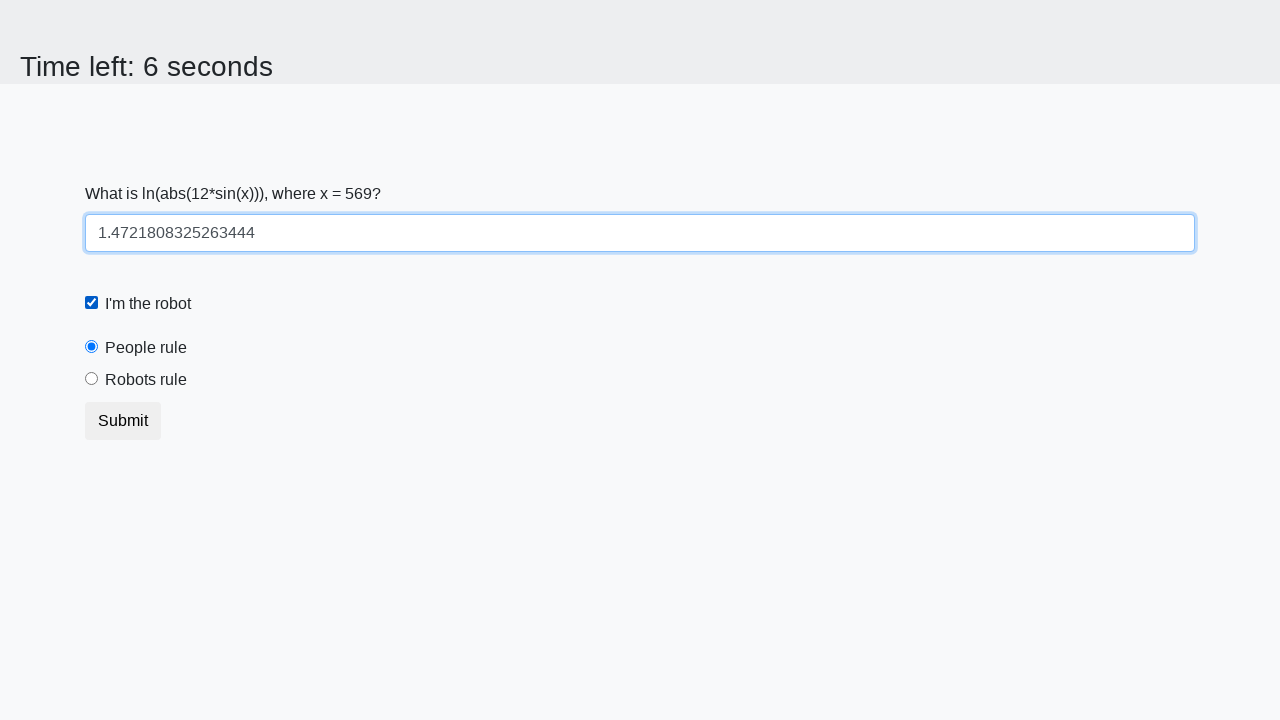

Selected the 'robots rule' radio button at (92, 379) on #robotsRule
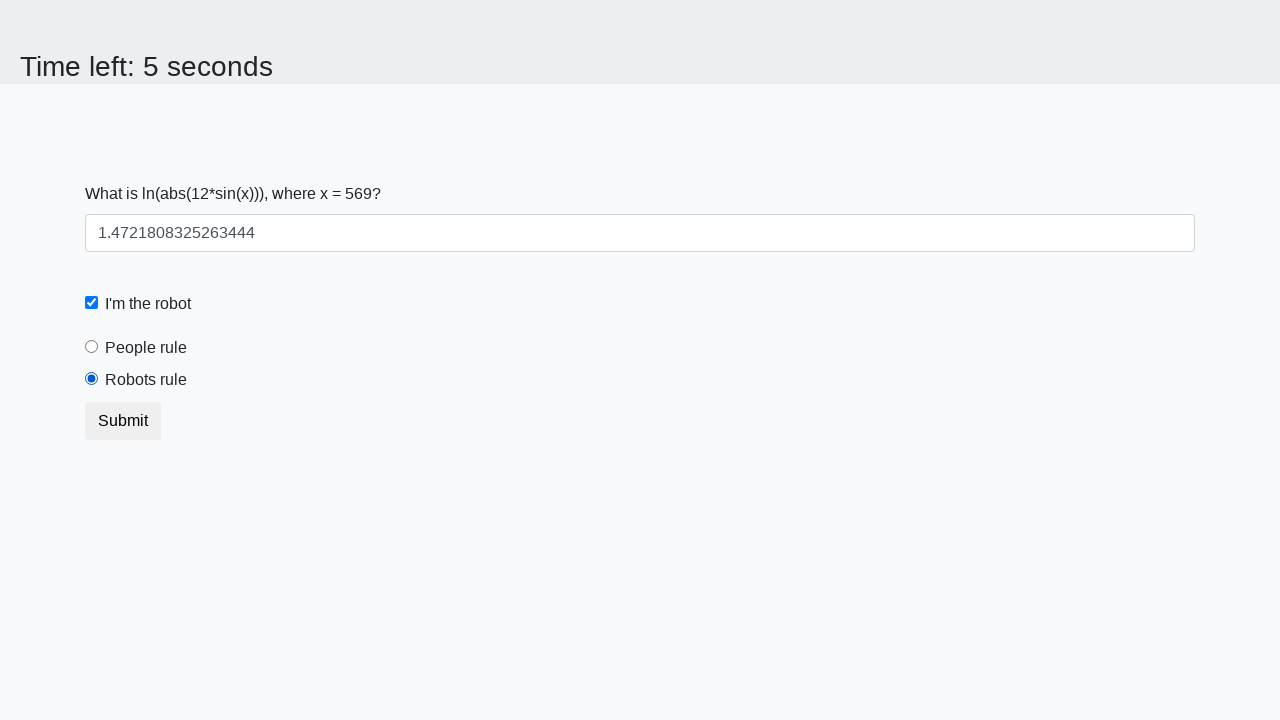

Clicked the submit button to complete the math challenge at (123, 421) on button
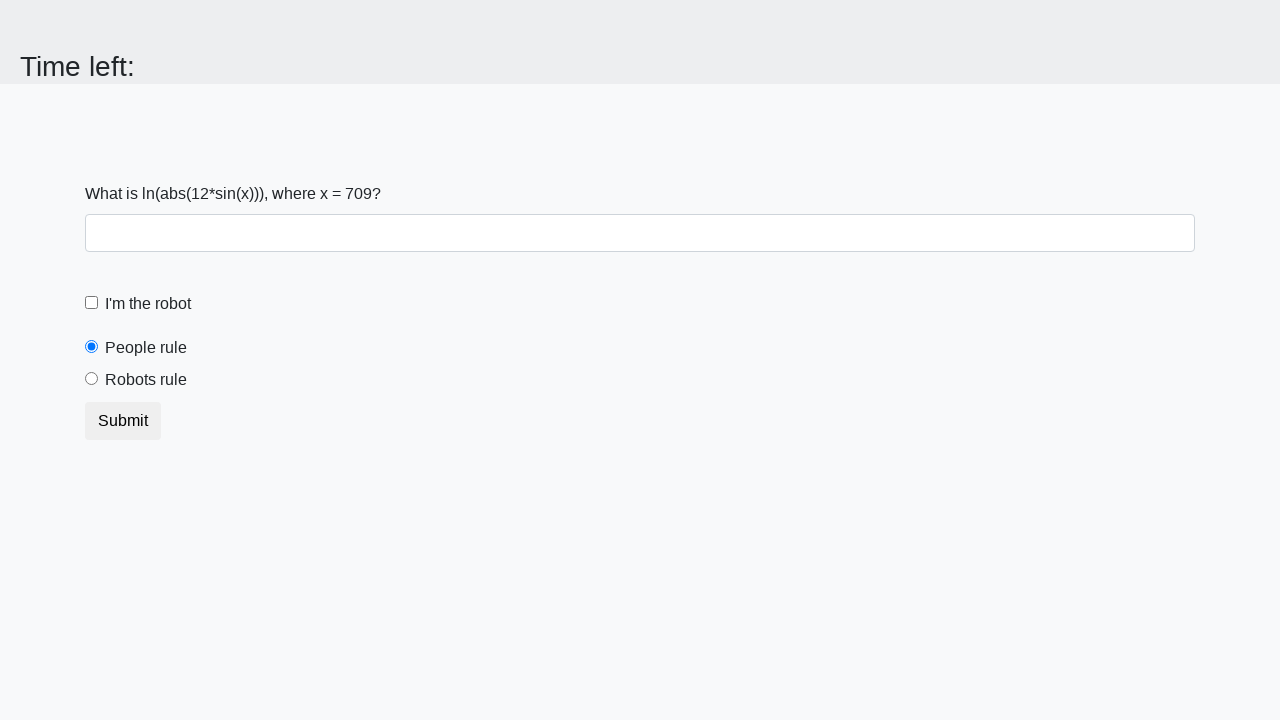

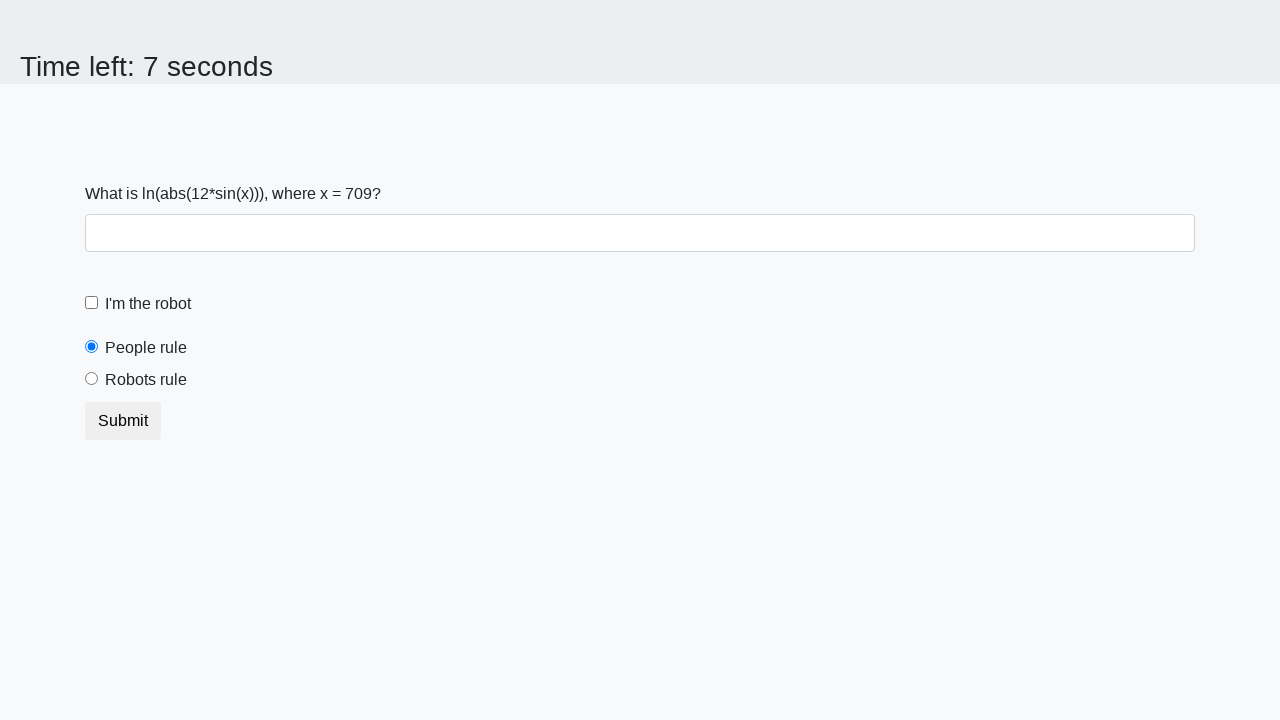